Tests a form that requires calculating the sum of two numbers displayed on the page and selecting the result from a dropdown menu

Starting URL: http://suninjuly.github.io/selects2.html

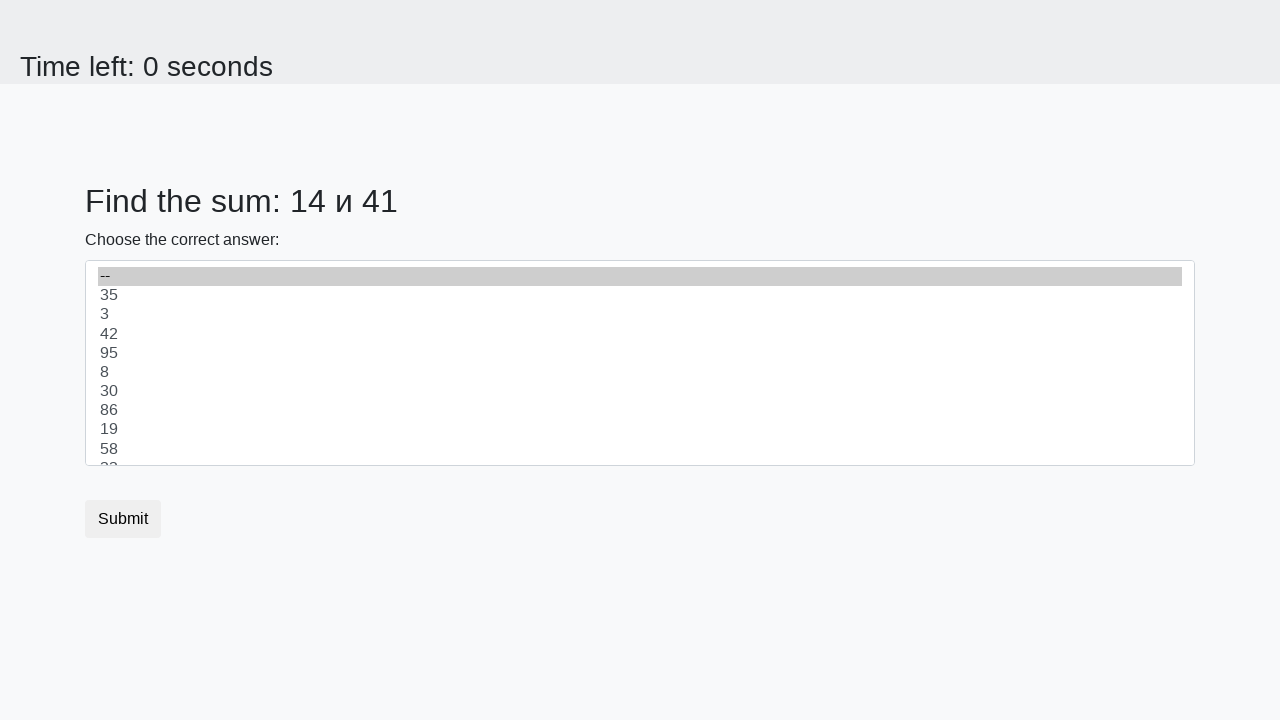

Retrieved first number from #num1 element
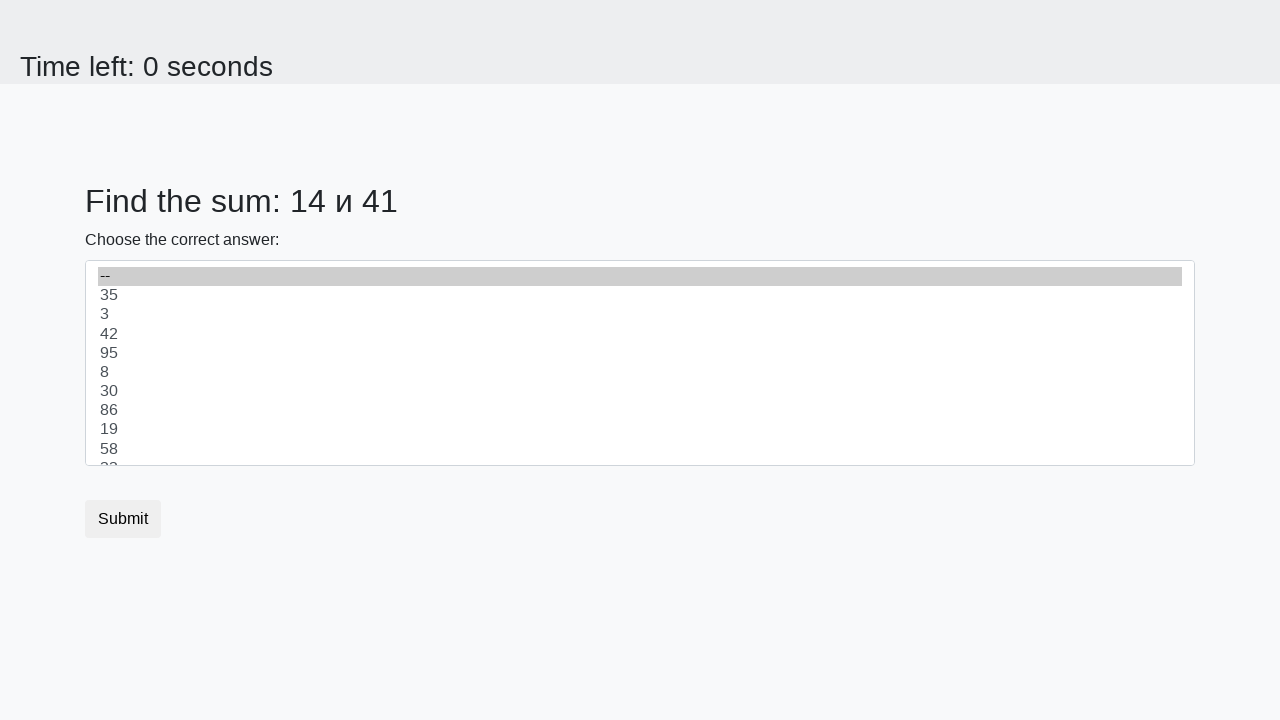

Retrieved second number from #num2 element
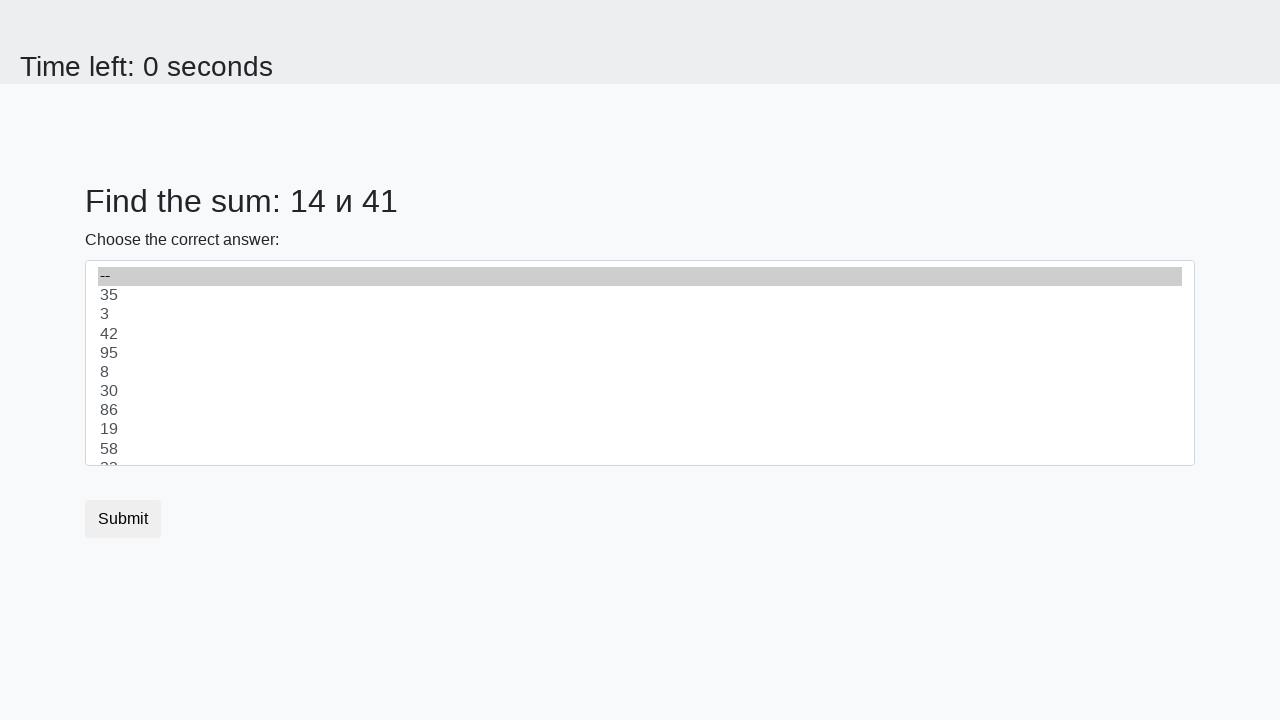

Calculated sum of 14 + 41 = 55
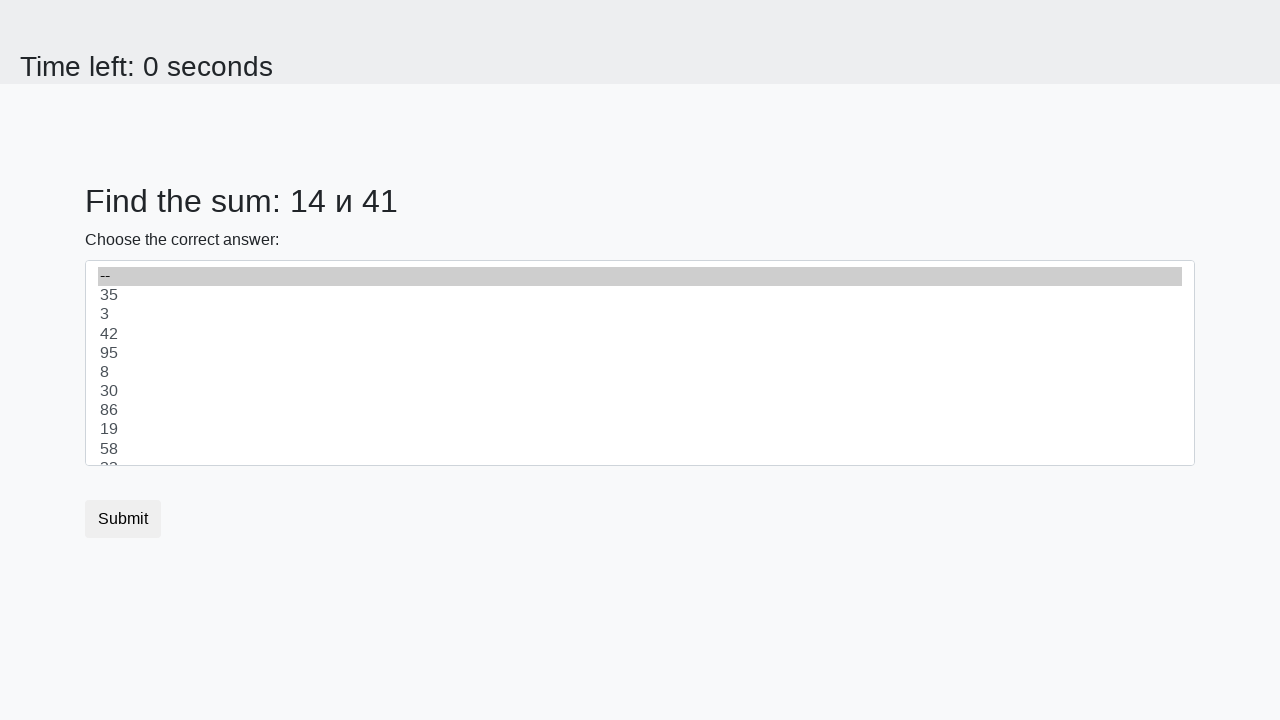

Selected calculated result '55' from dropdown on select#dropdown
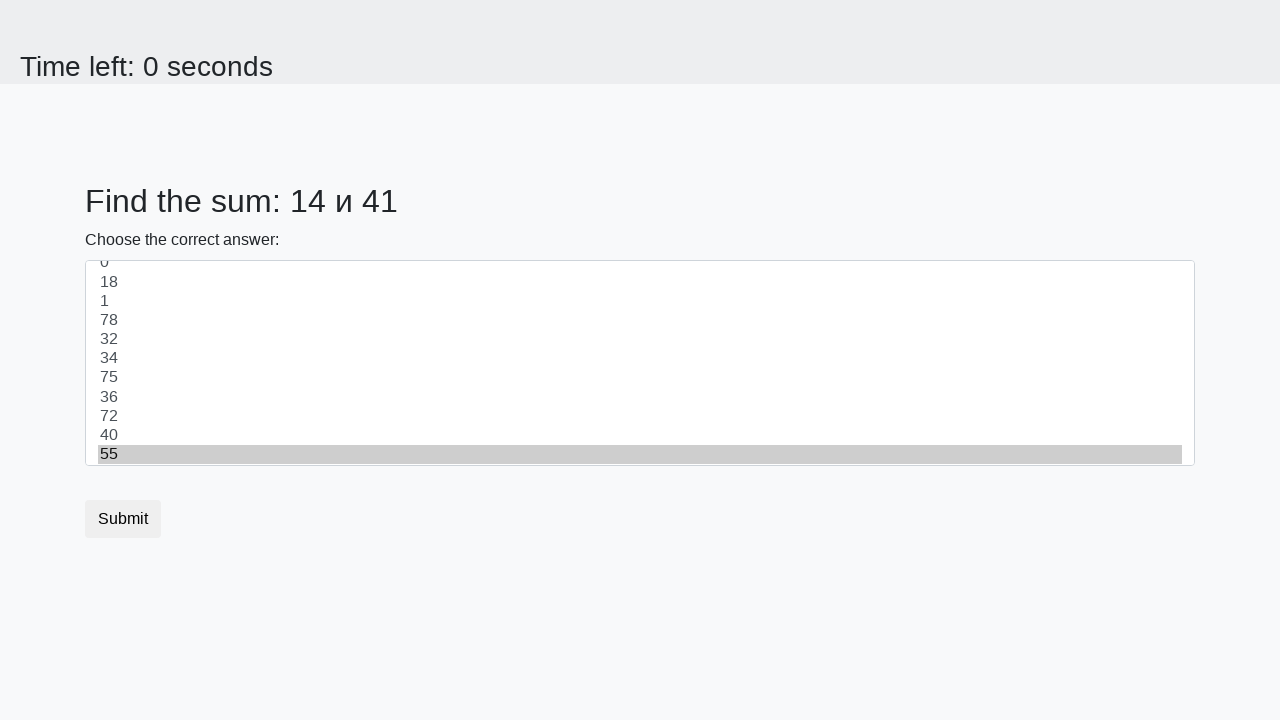

Clicked submit button to complete form at (123, 519) on button.btn
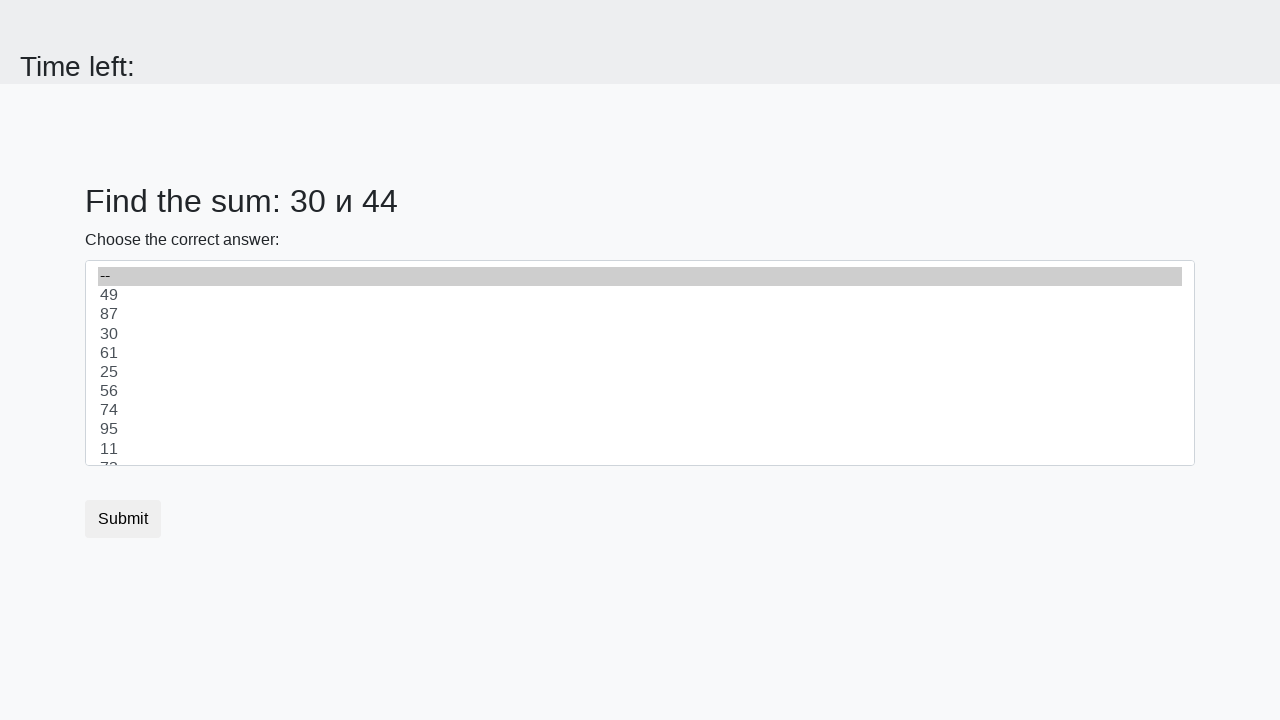

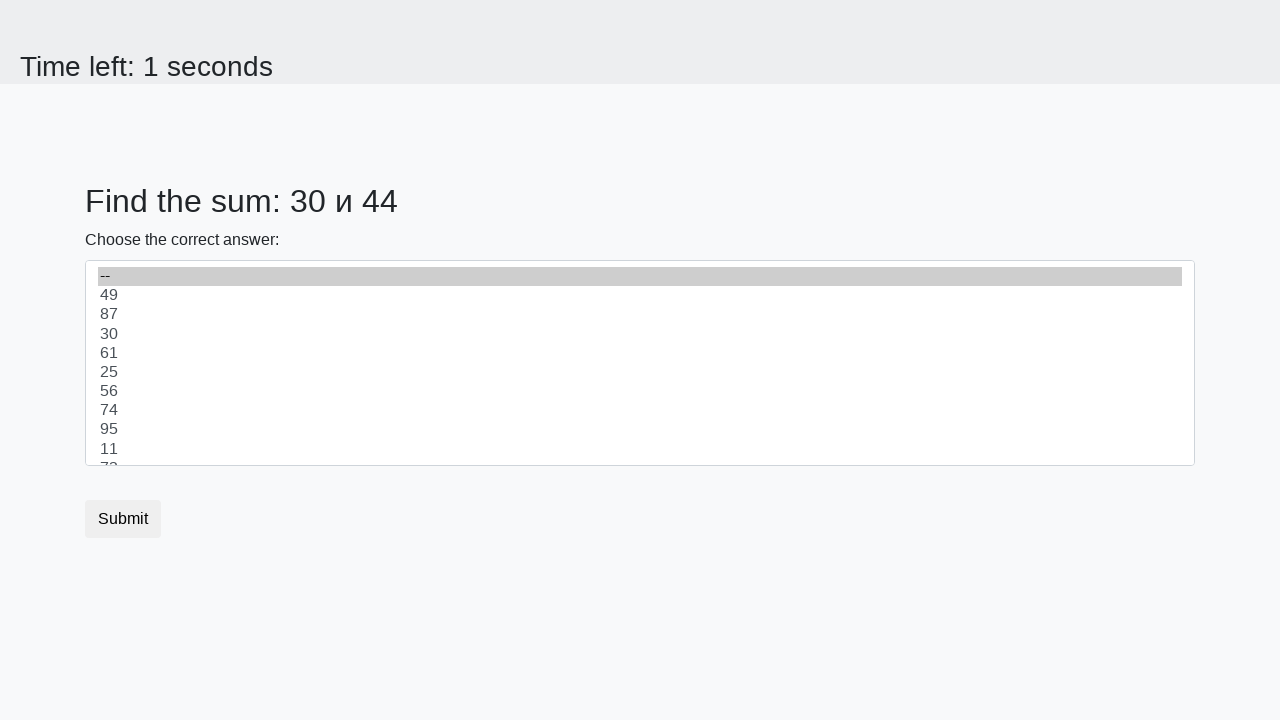